Navigates to an e-commerce site and adds specific products (Cucumber, Brocolli, Beetroot) to the cart by finding them in the product list

Starting URL: https://rahulshettyacademy.com/seleniumPractise/

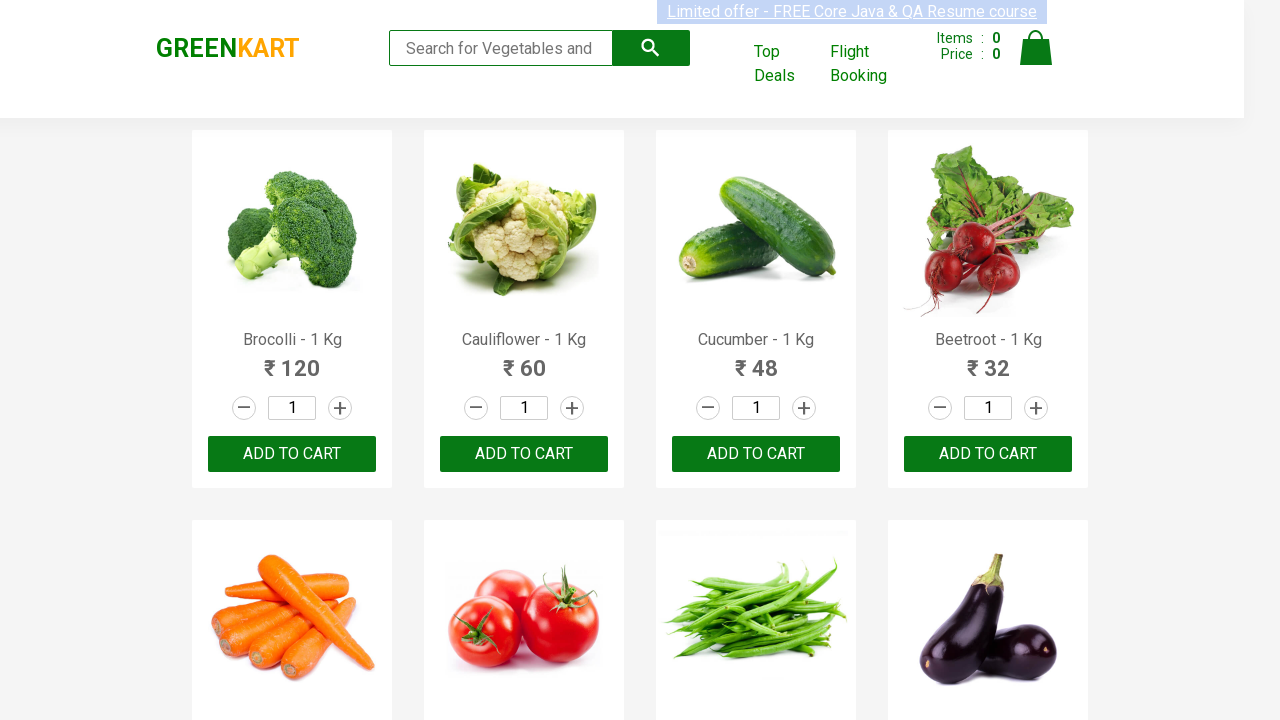

Retrieved all product names from the page
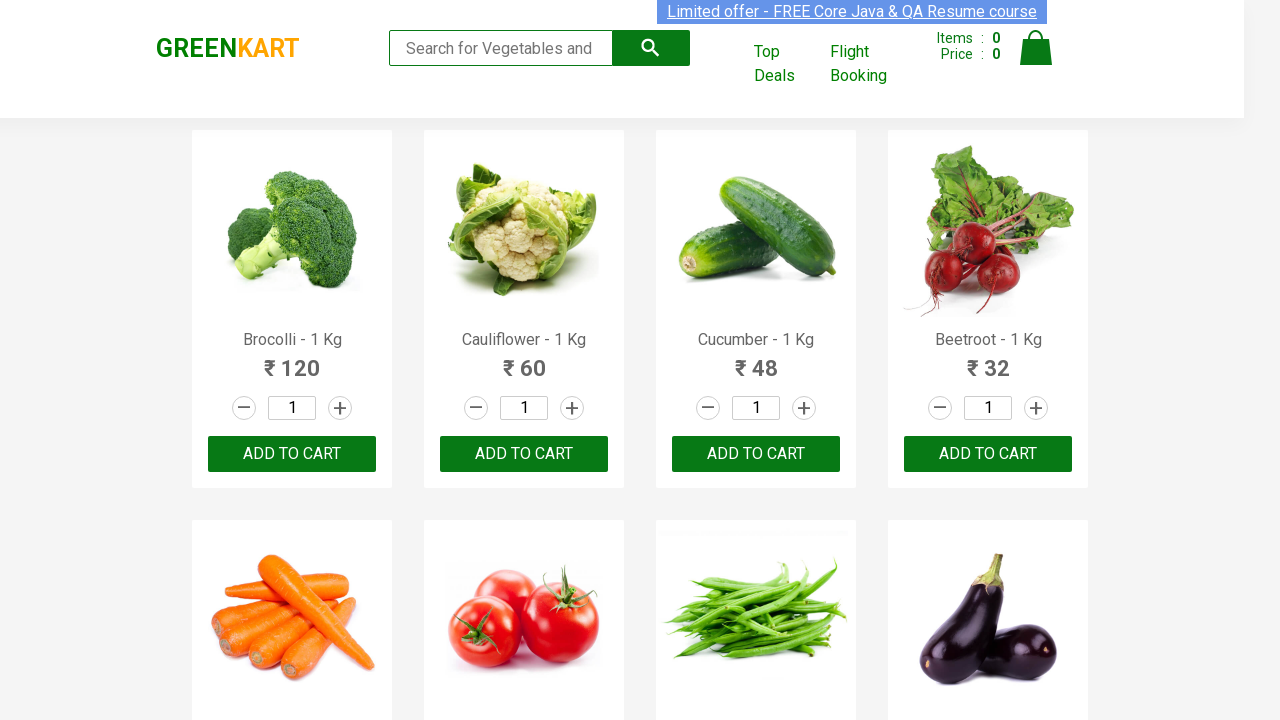

Added 'Brocolli' to cart at (292, 454) on xpath=//div[@class='product-action']/button >> nth=0
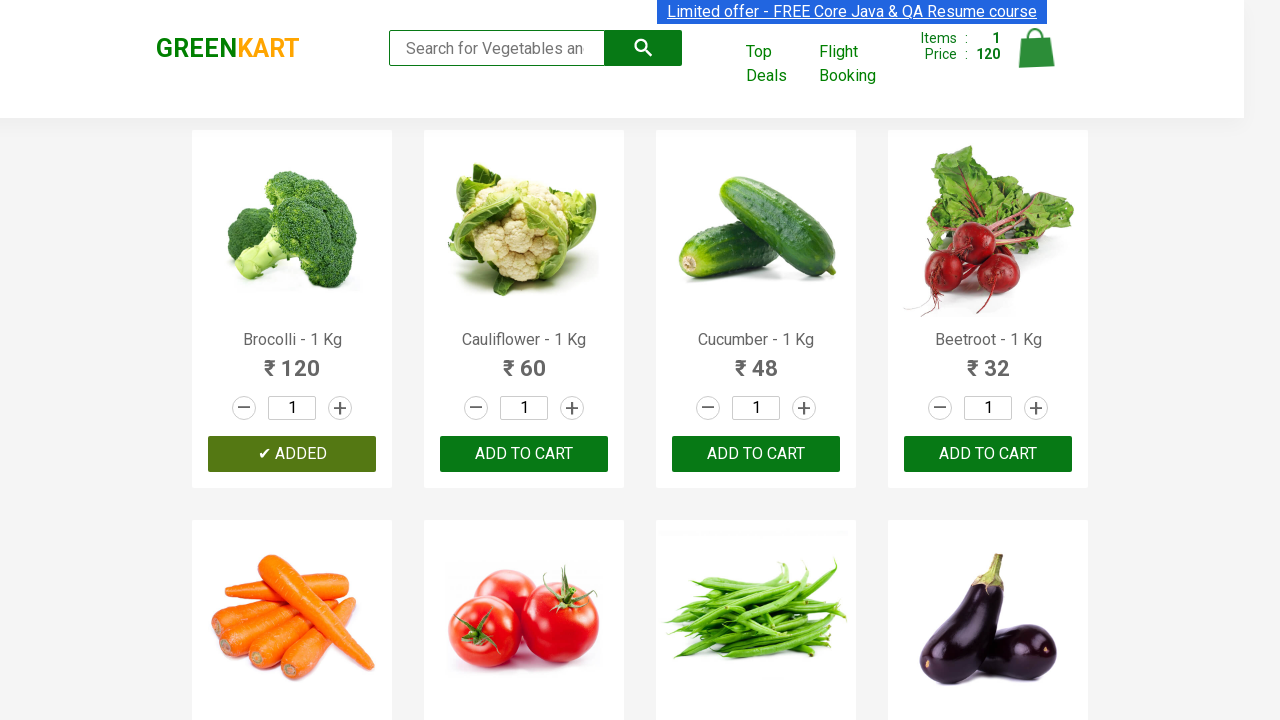

Added 'Cucumber' to cart at (756, 454) on xpath=//div[@class='product-action']/button >> nth=2
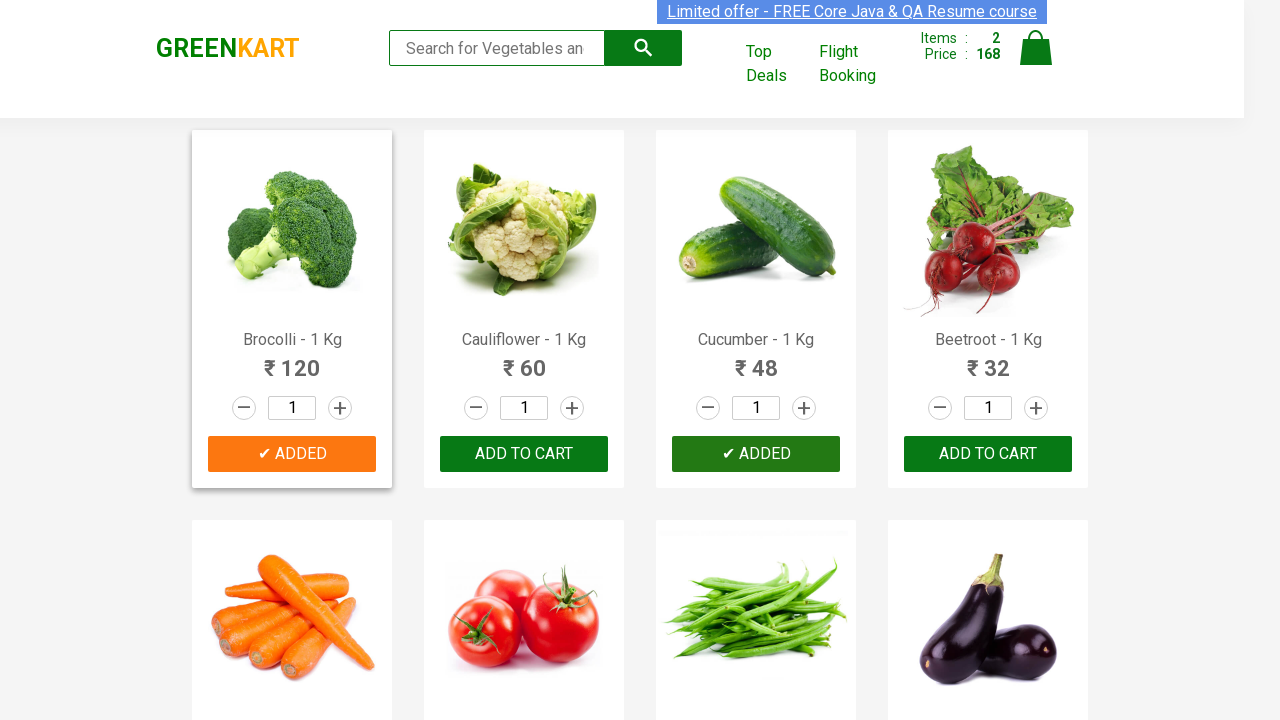

Added 'Beetroot' to cart at (988, 454) on xpath=//div[@class='product-action']/button >> nth=3
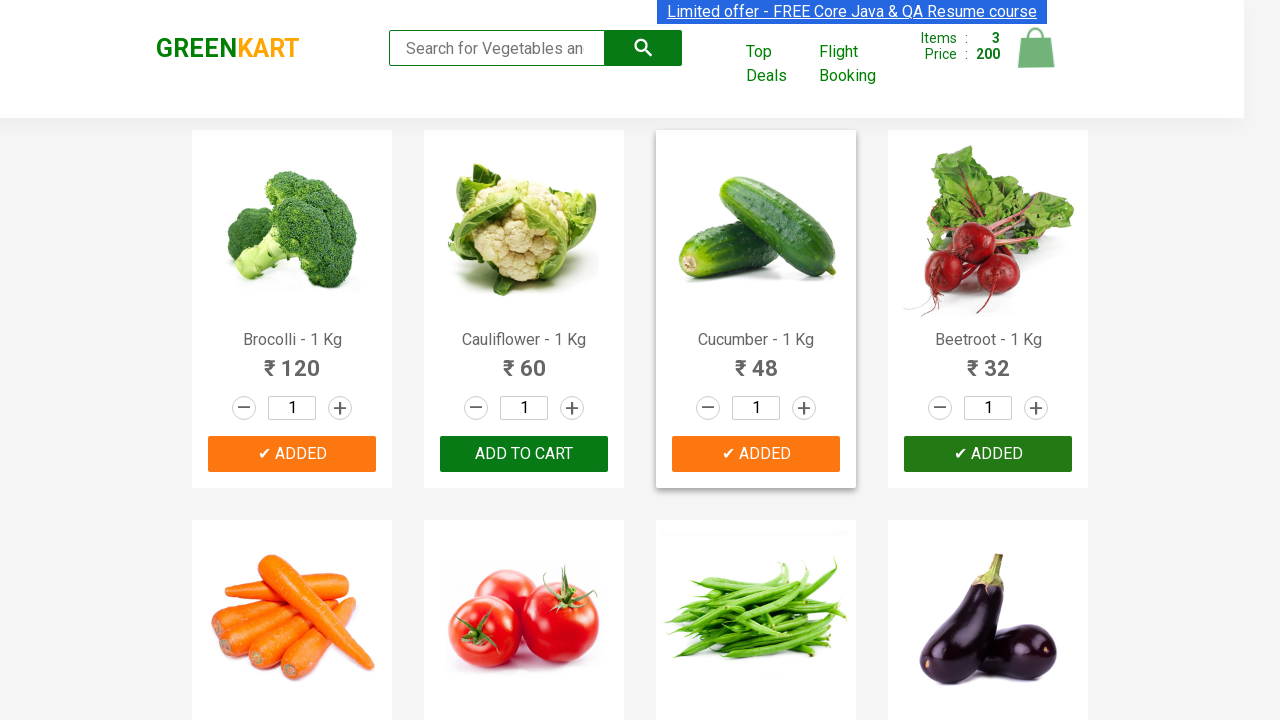

Waited for cart updates to complete
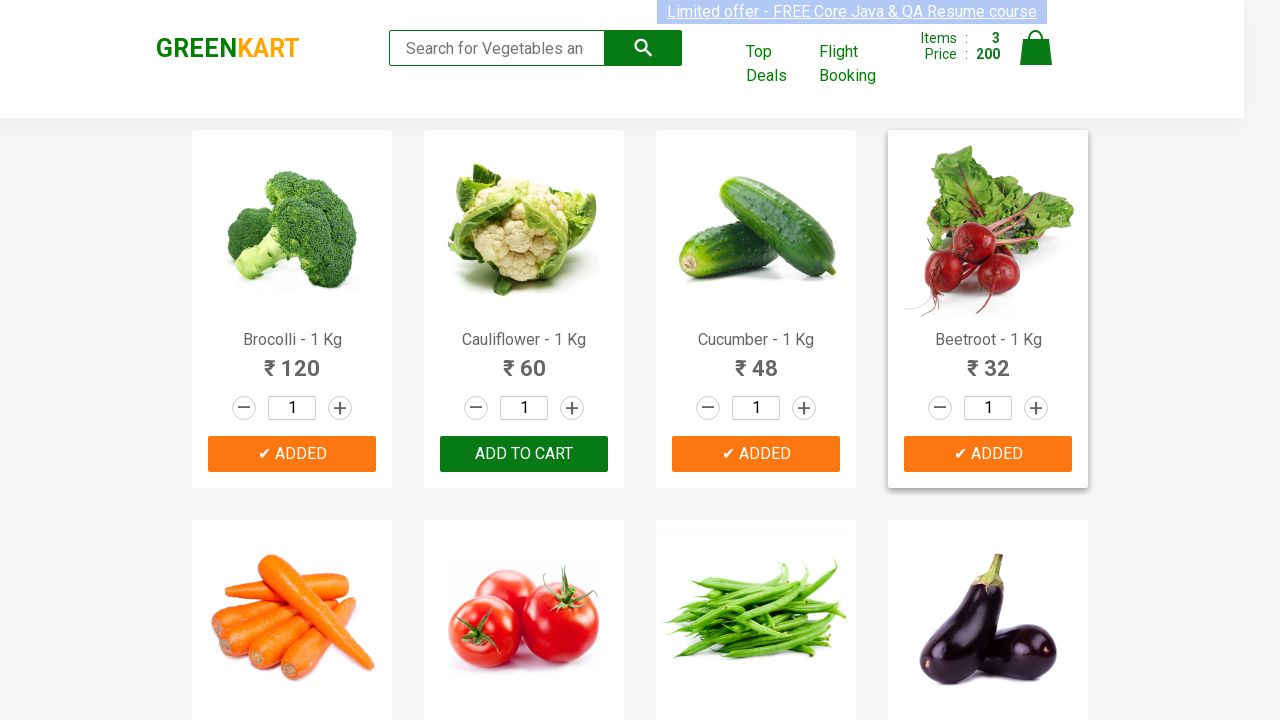

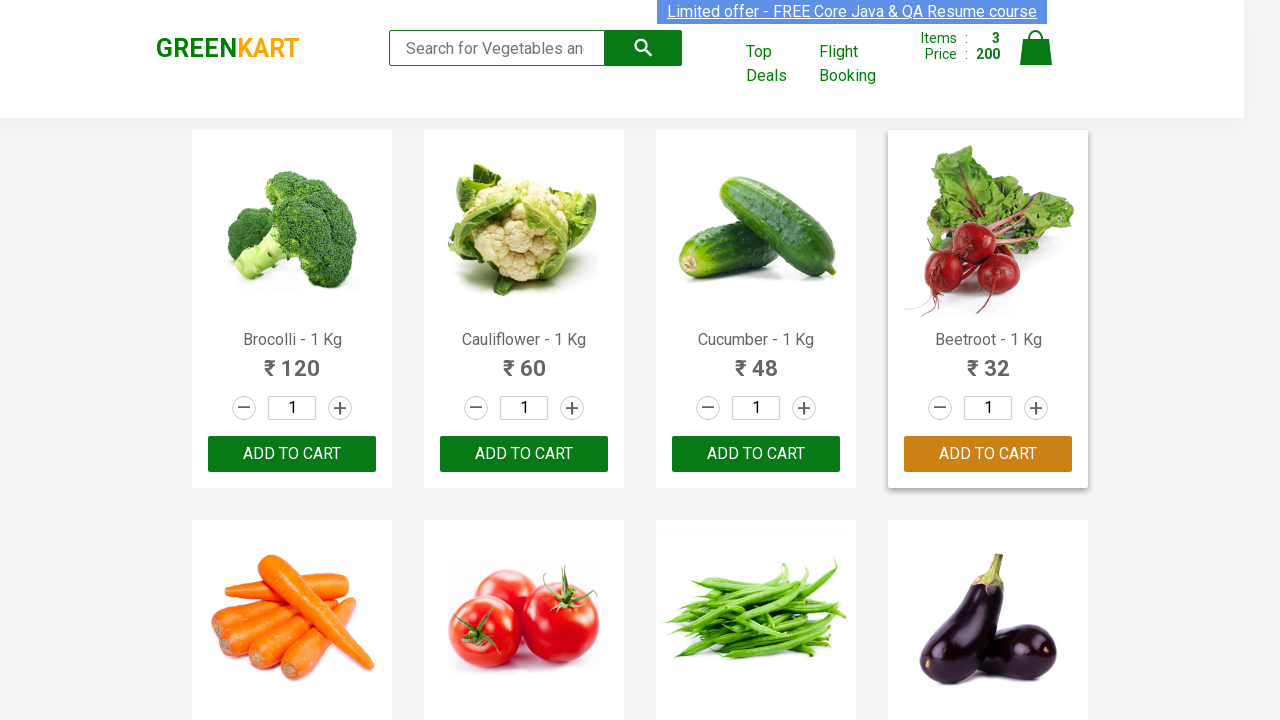